Tests user registration flow on ParaBank by navigating to the registration page, filling out all required fields (personal info, address, contact, and credentials), submitting the form, and verifying the welcome message appears.

Starting URL: https://parabank.parasoft.com/parabank/index.htm

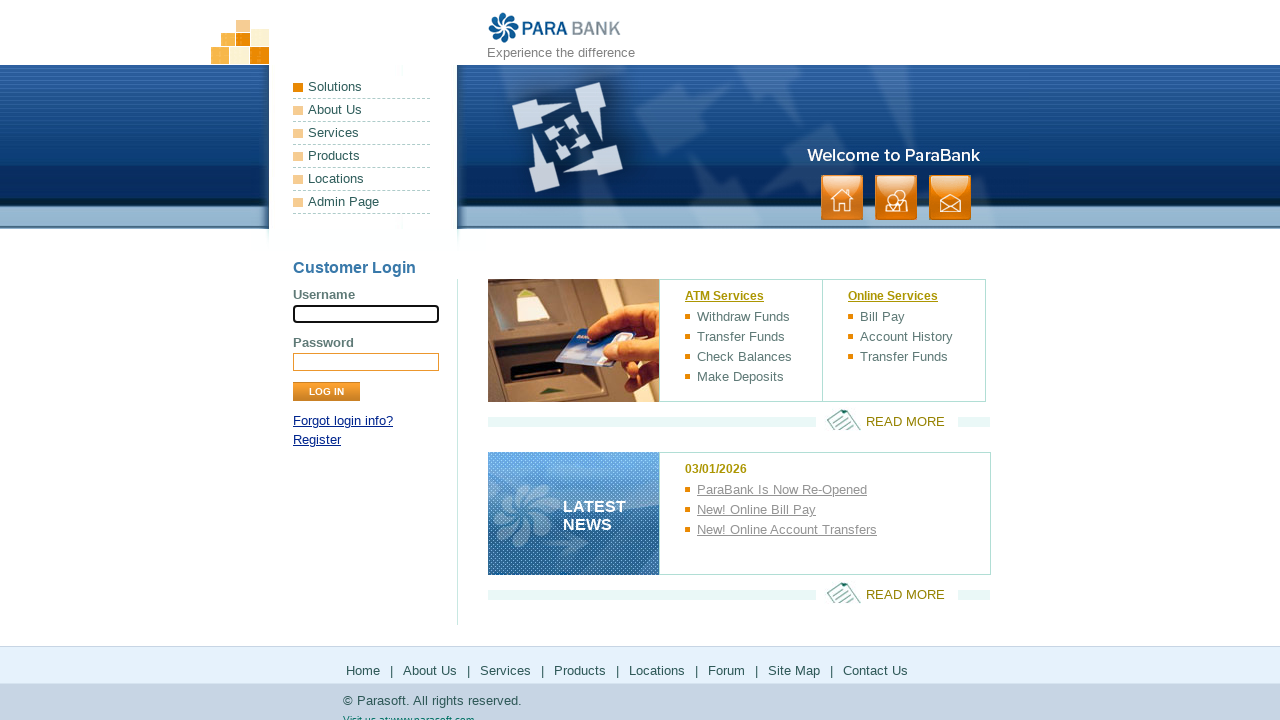

Waited for submit button to be visible on page
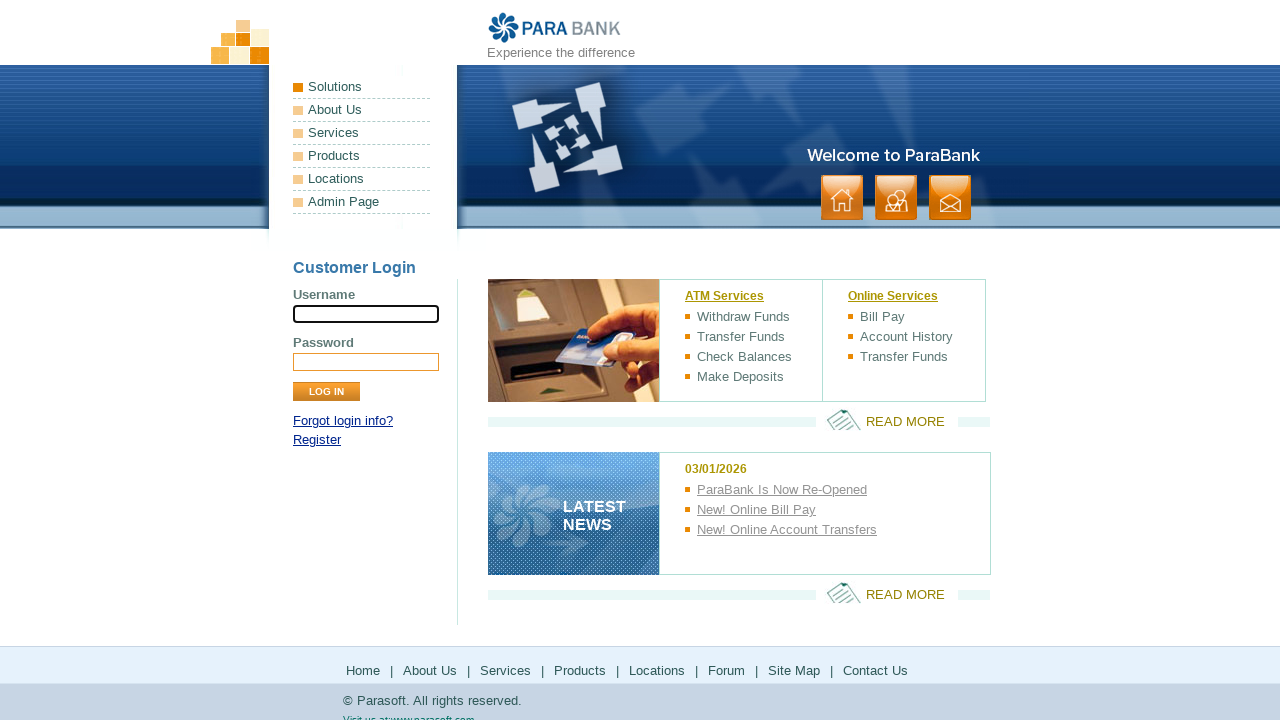

Clicked registration link at (317, 440) on a[href*='register']
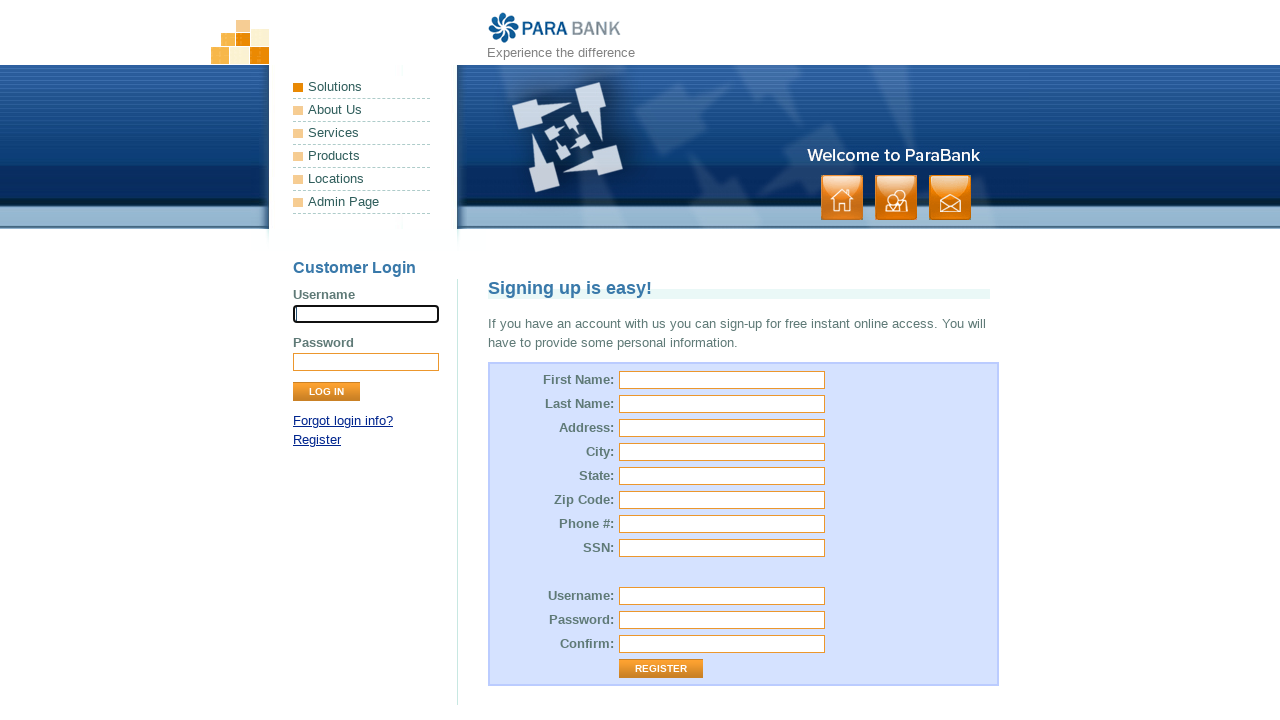

Filled first name field with 'Marcus' on #customer\.firstName
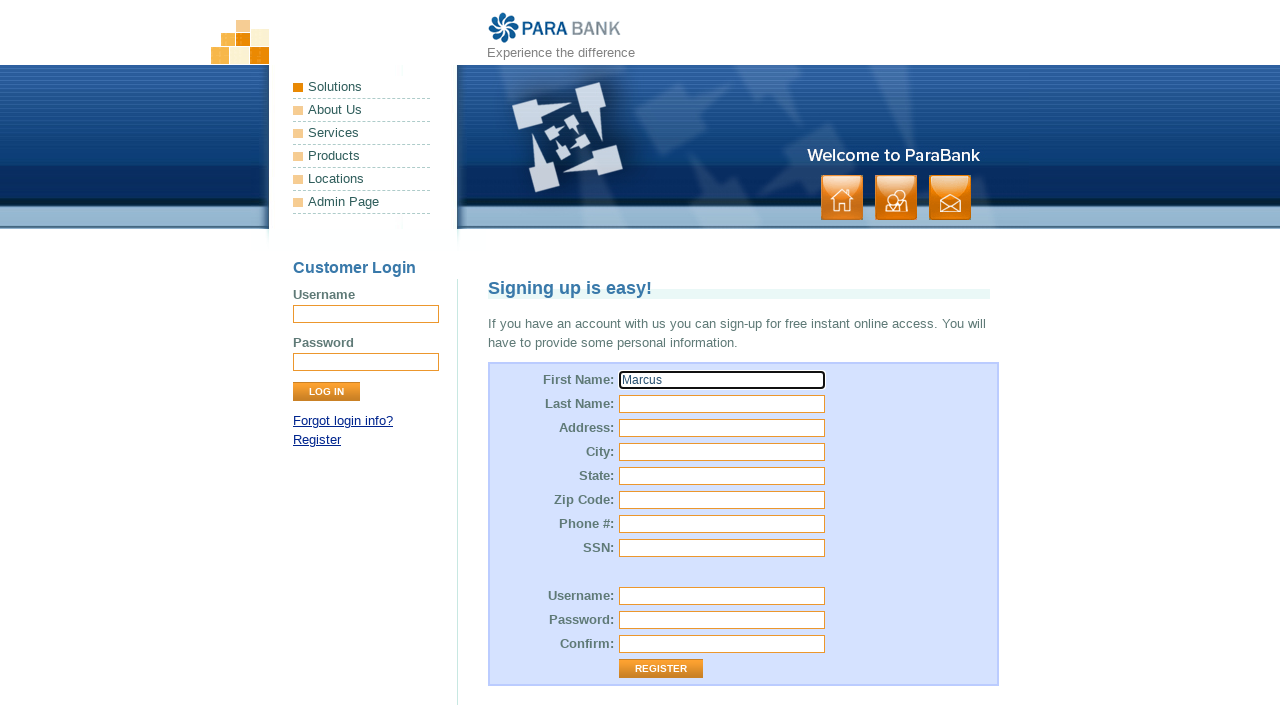

Filled last name field with 'Rivera' on #customer\.lastName
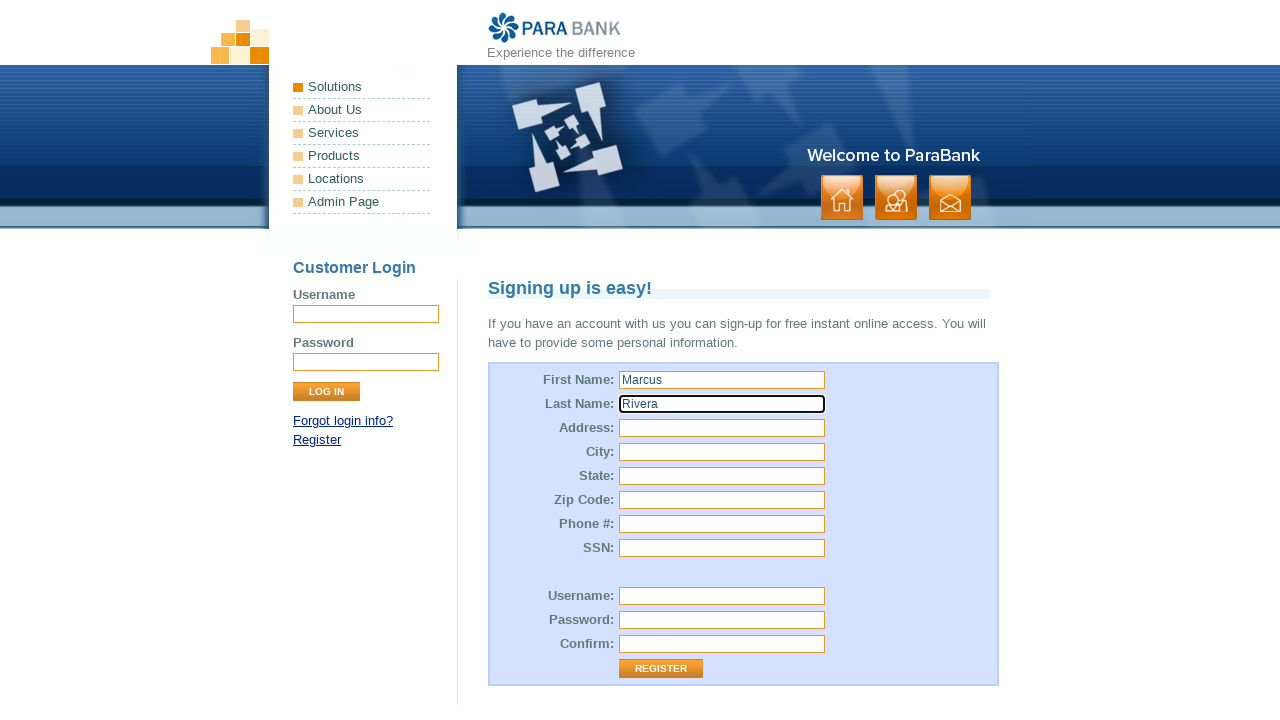

Filled street address with '742 Maple Avenue' on #customer\.address\.street
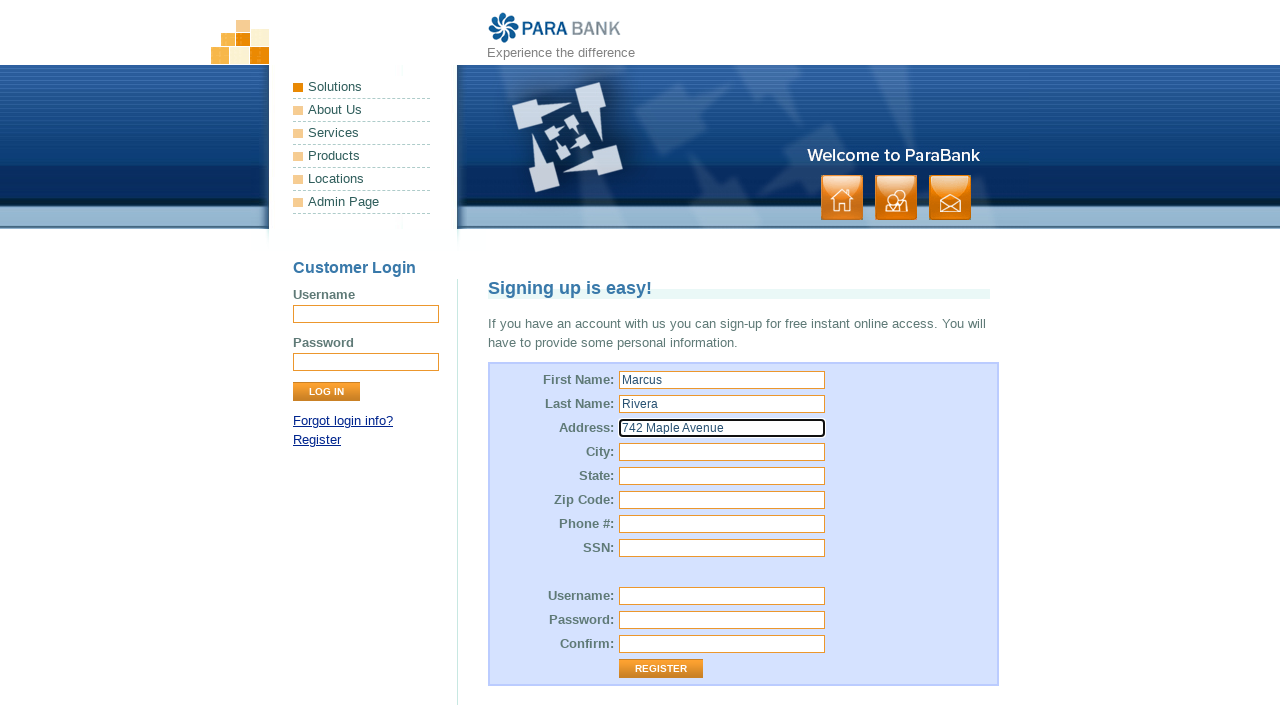

Filled city field with 'Springfield' on #customer\.address\.city
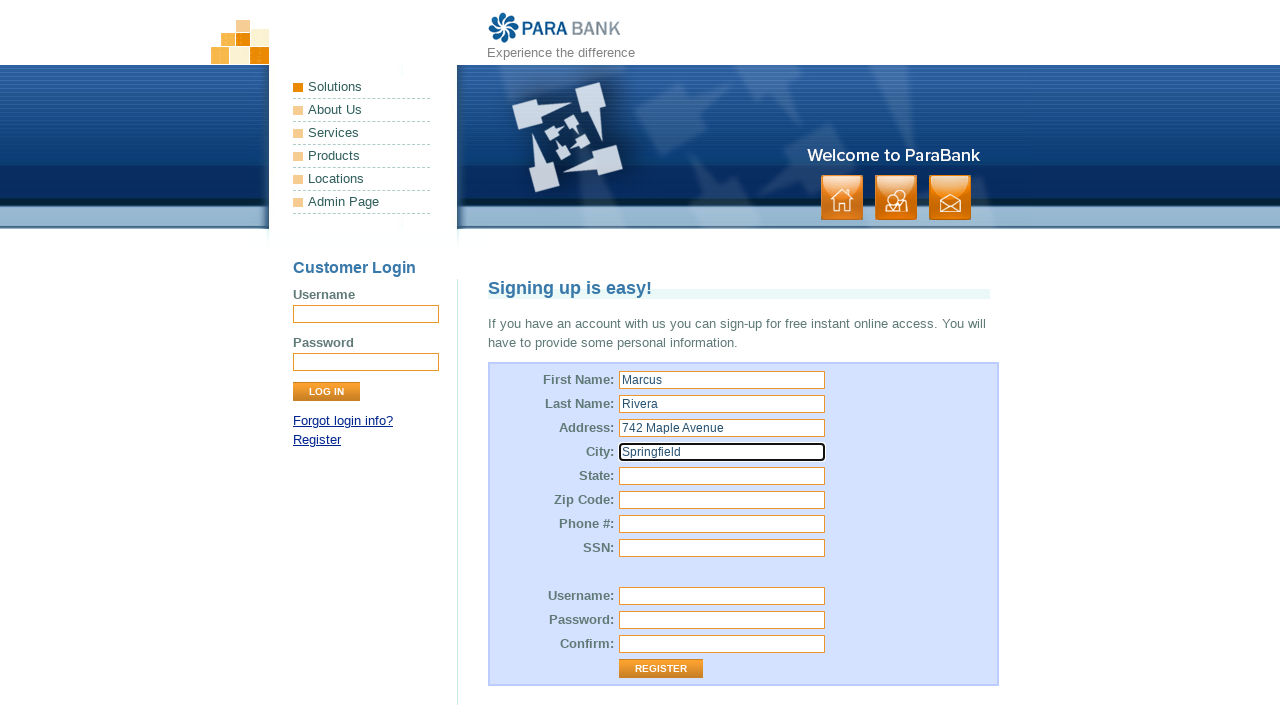

Filled state field with 'Illinois' on #customer\.address\.state
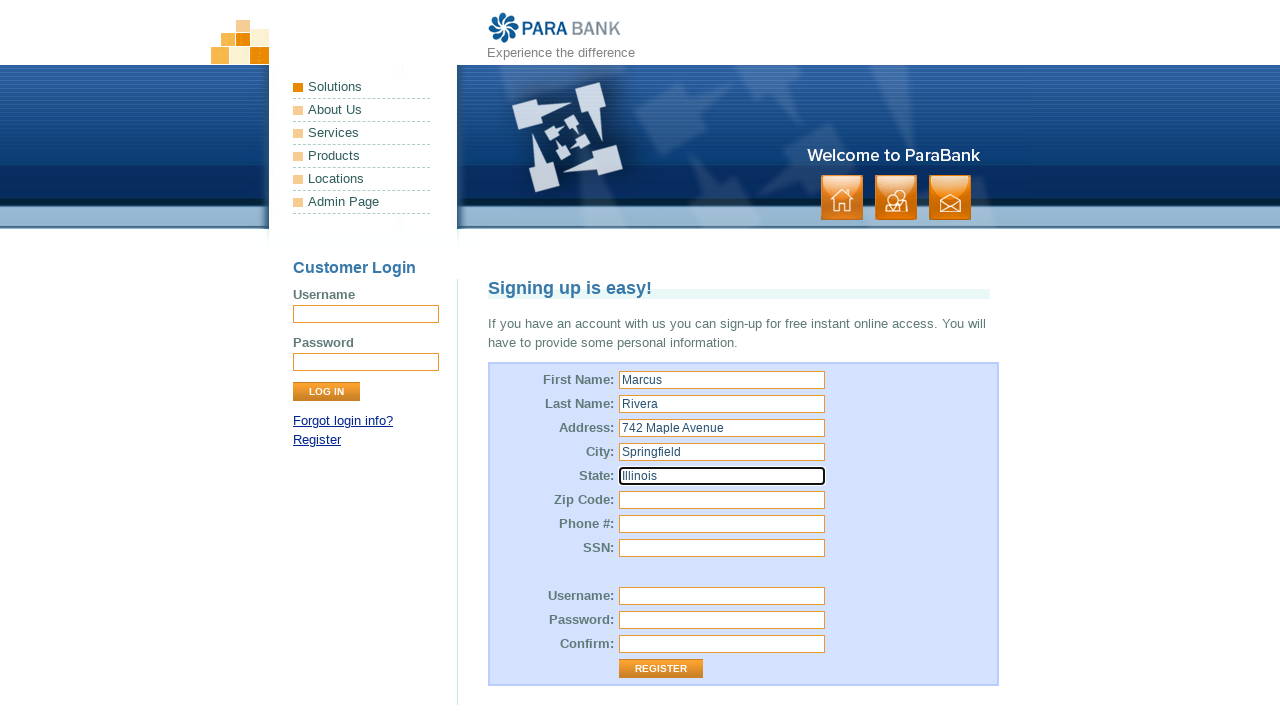

Filled zip code field with '62704' on #customer\.address\.zipCode
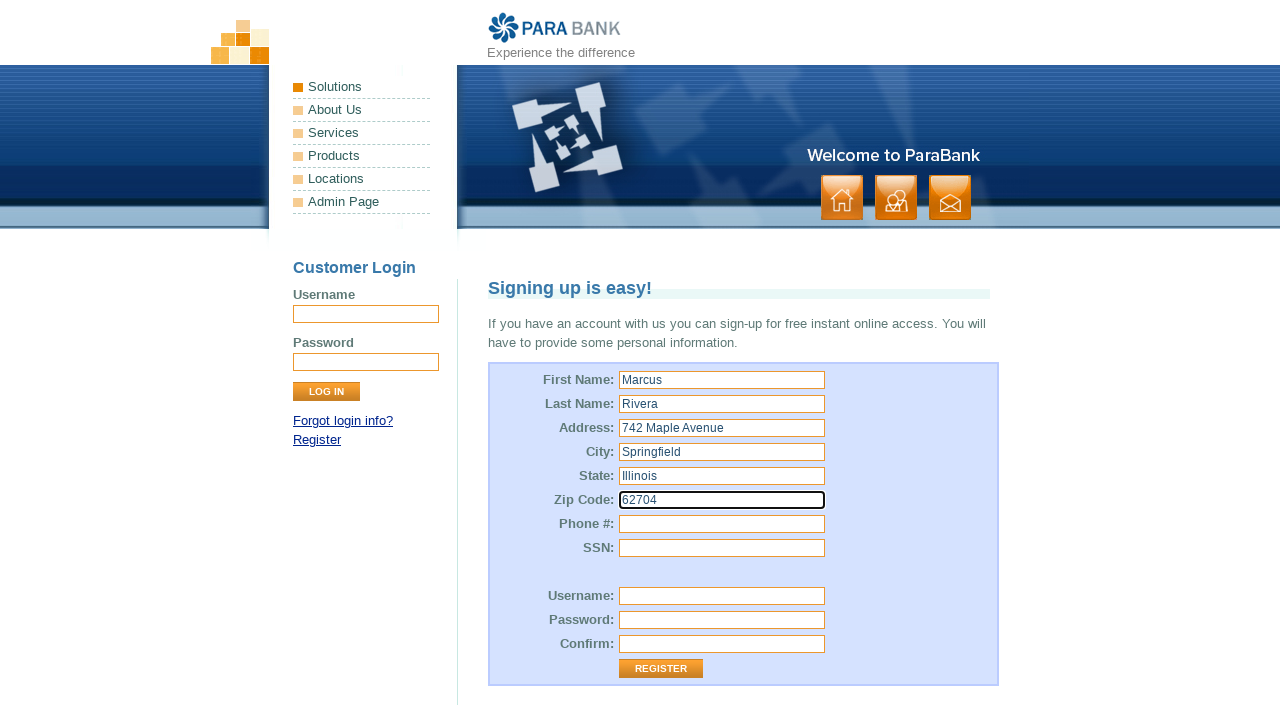

Filled phone number field with '2175559834' on #customer\.phoneNumber
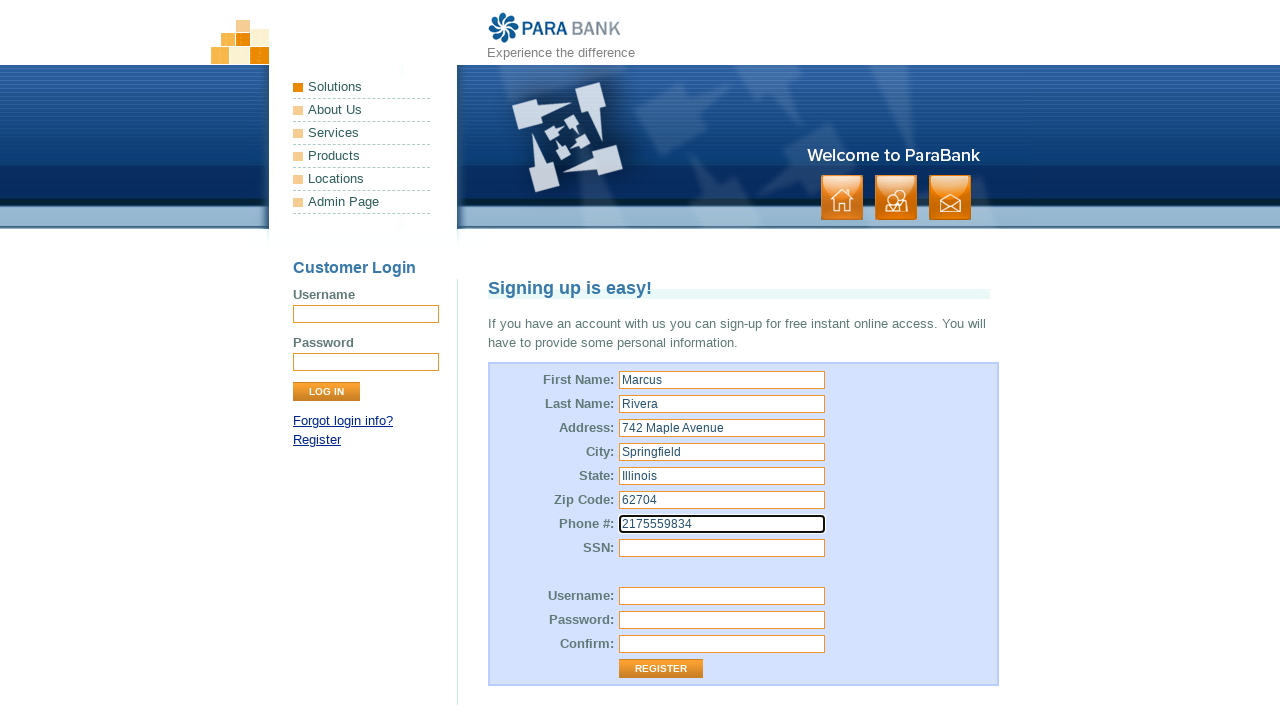

Filled SSN field with '987654321' on #customer\.ssn
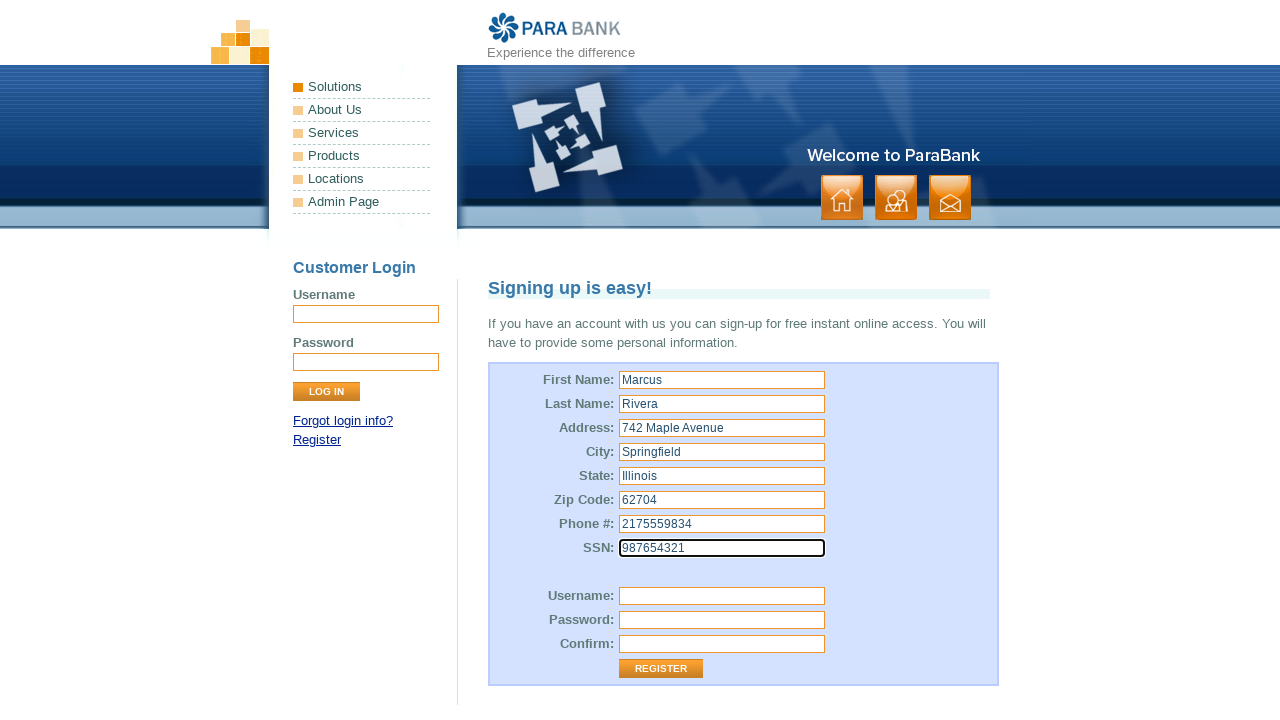

Filled username field with 'marcusrivera2024' on #customer\.username
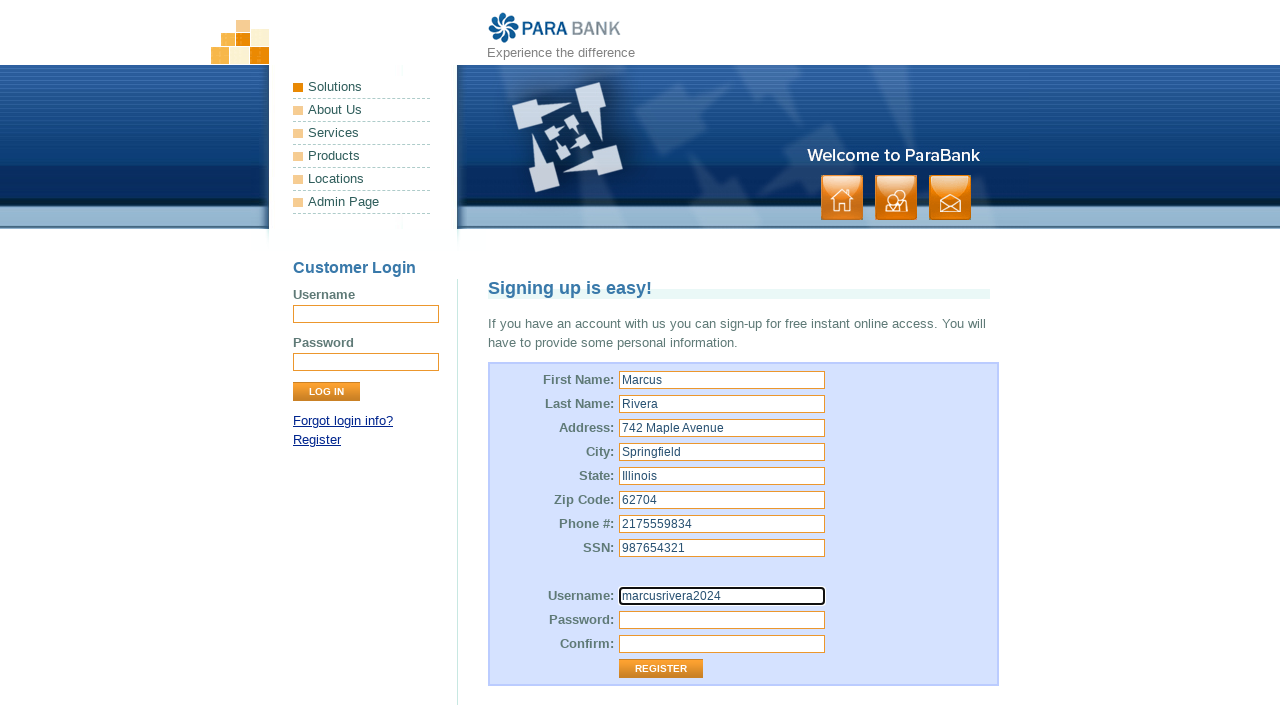

Filled password field with 'SecurePass789' on #customer\.password
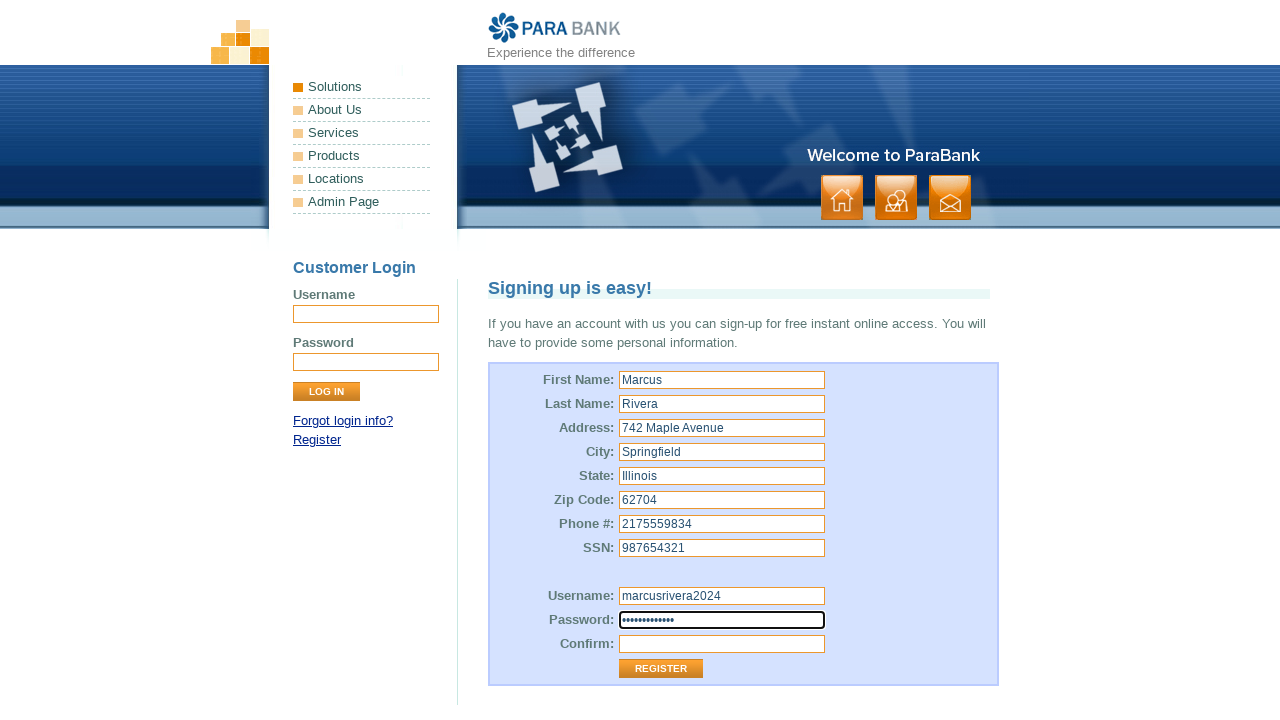

Filled password confirmation field with 'SecurePass789' on #repeatedPassword
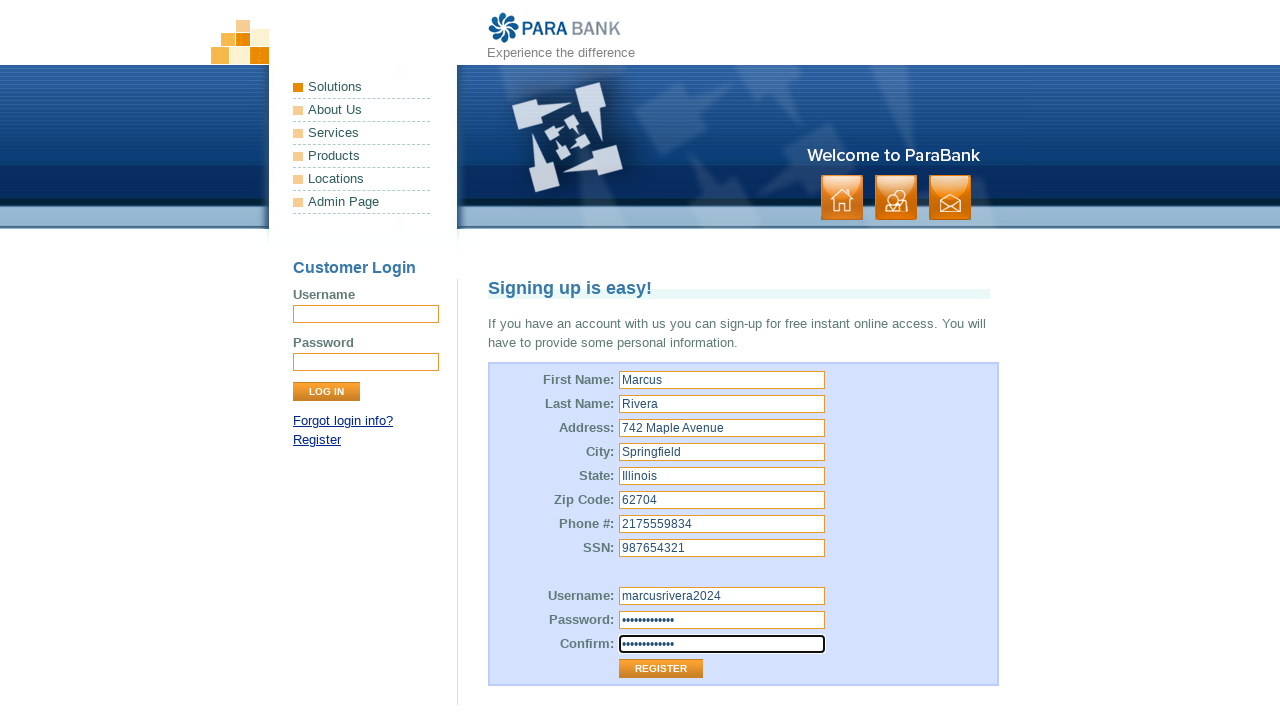

Clicked Register button to submit registration form at (661, 669) on input[value='Register']
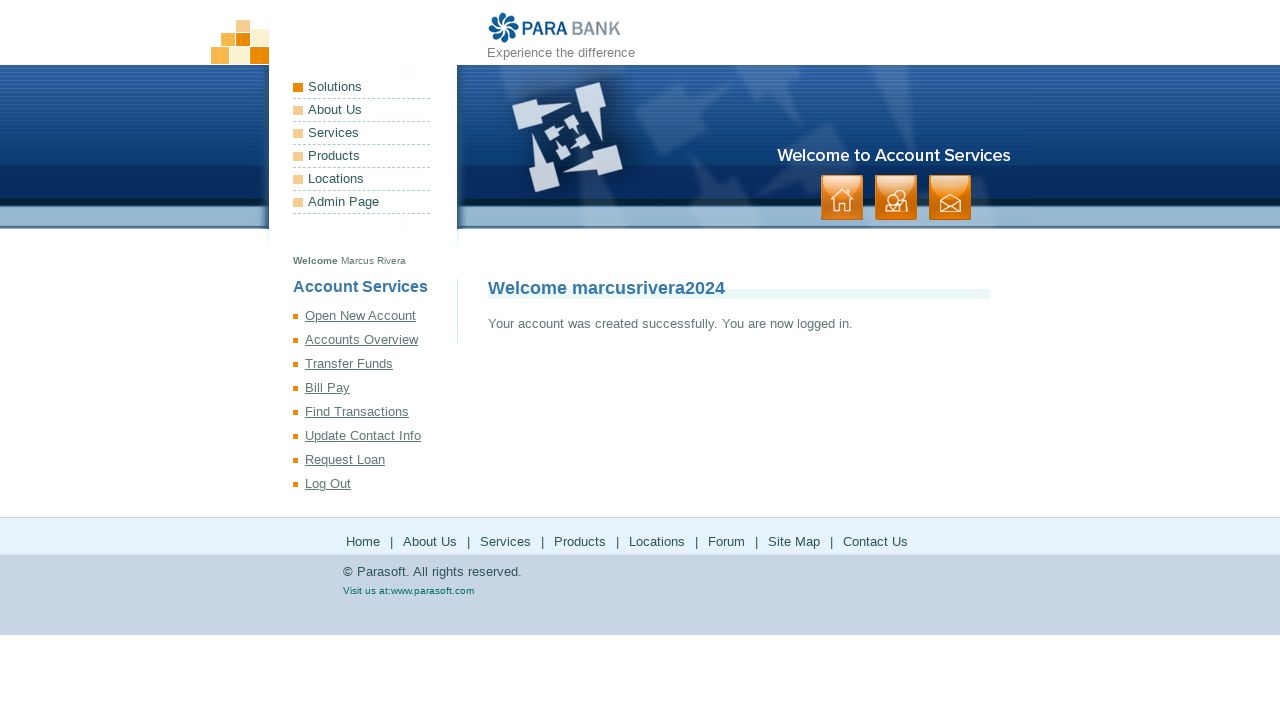

Welcome message title element loaded, verifying successful registration
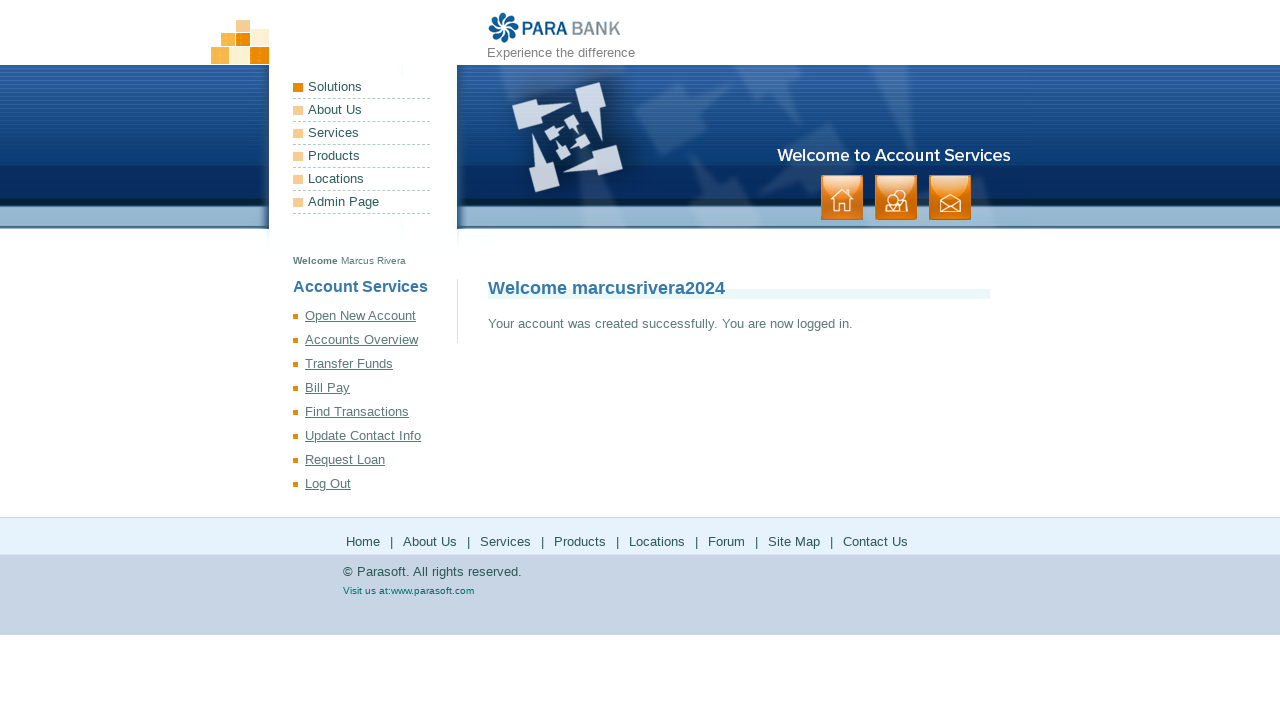

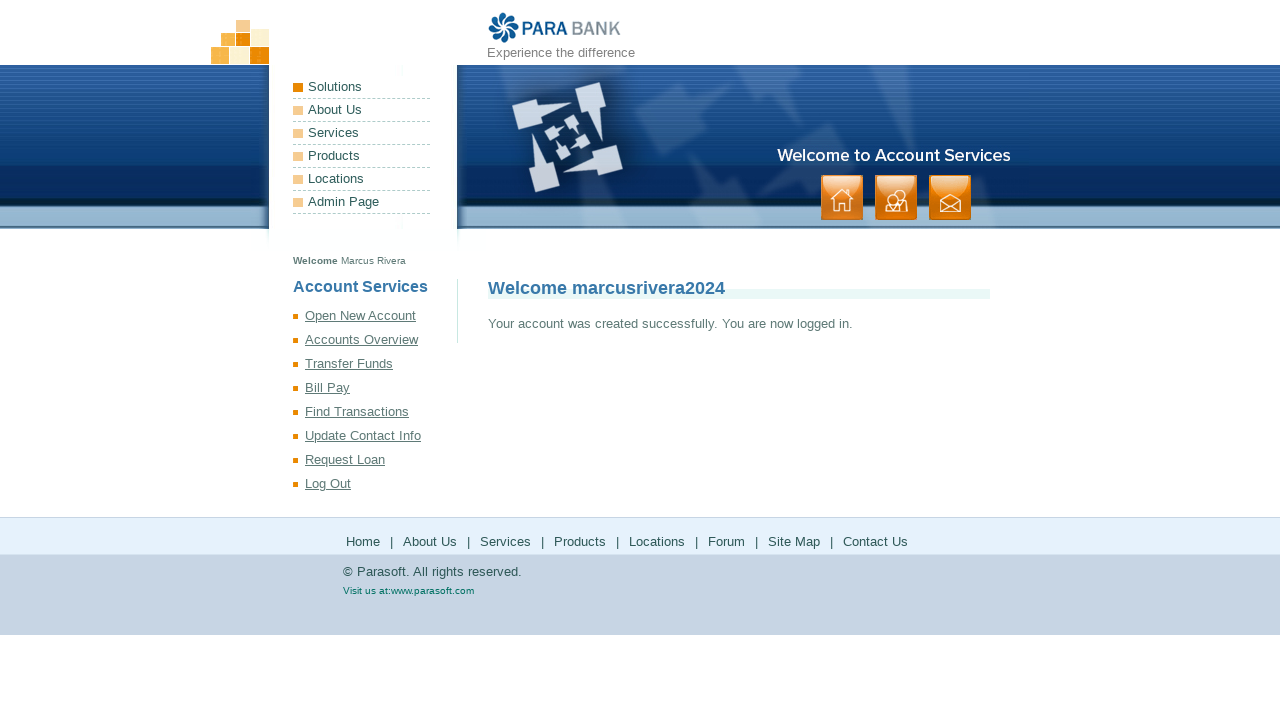